Navigates to Tesco website, sets a specific window size, and verifies the page loads by checking the page title

Starting URL: https://www.tesco.com/

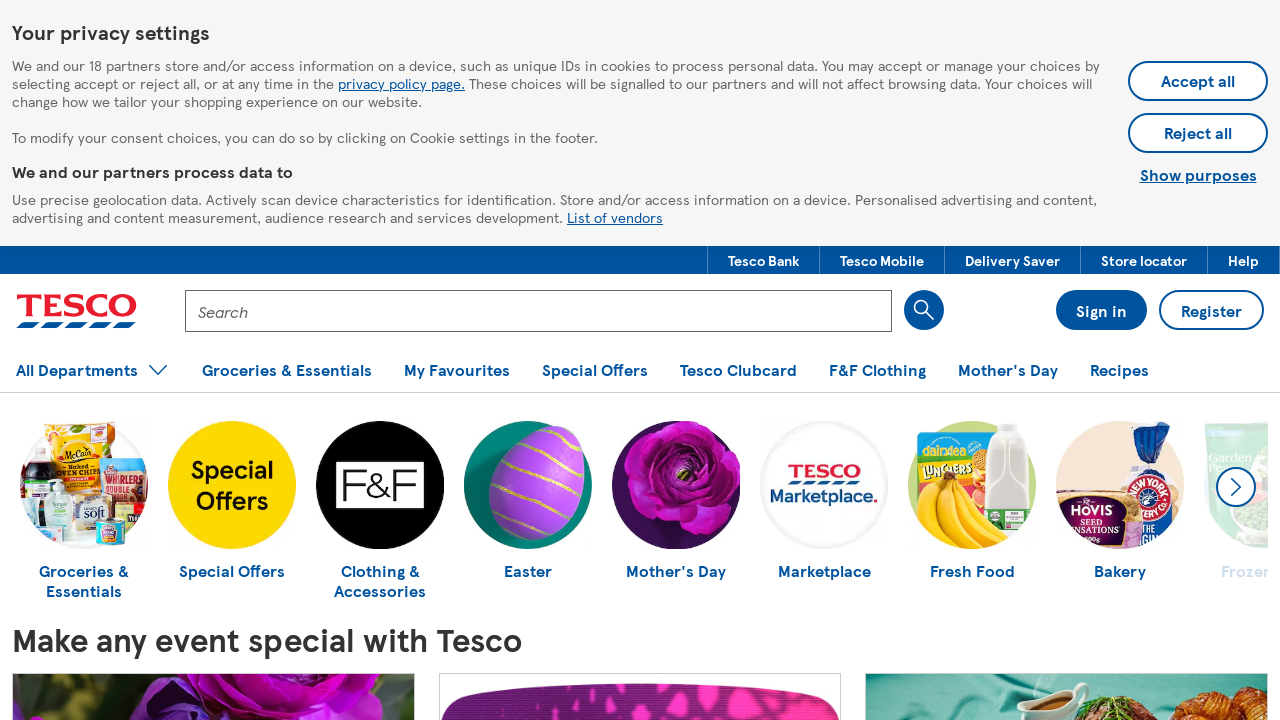

Set viewport size to 1024x768
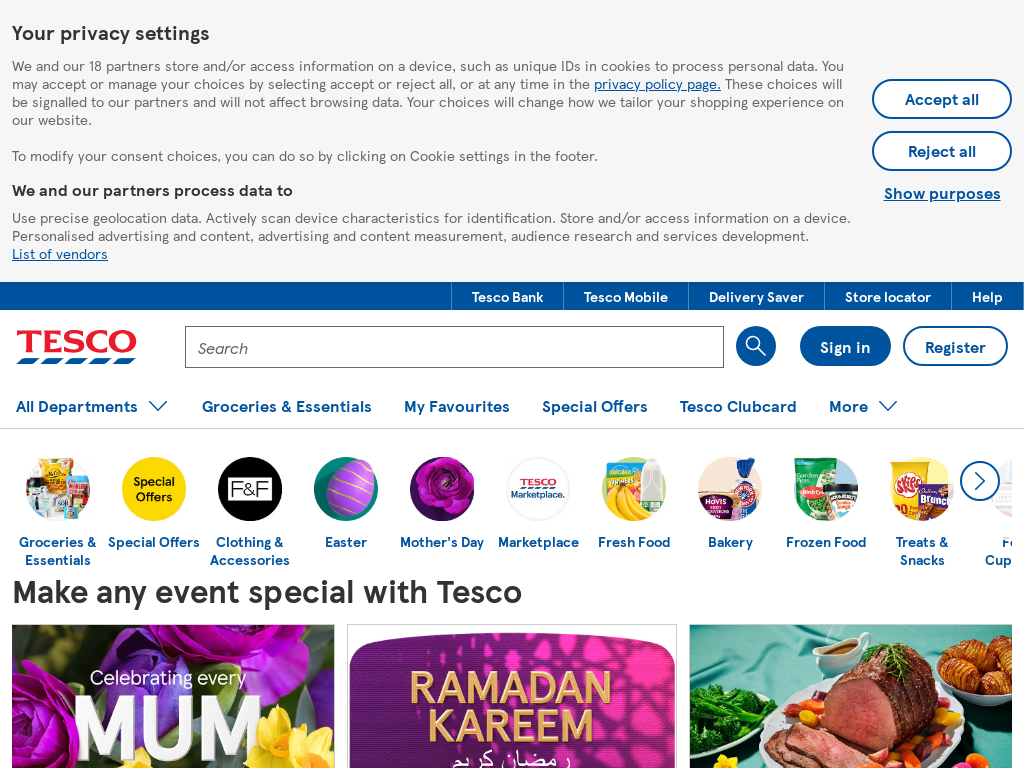

Page DOM content loaded
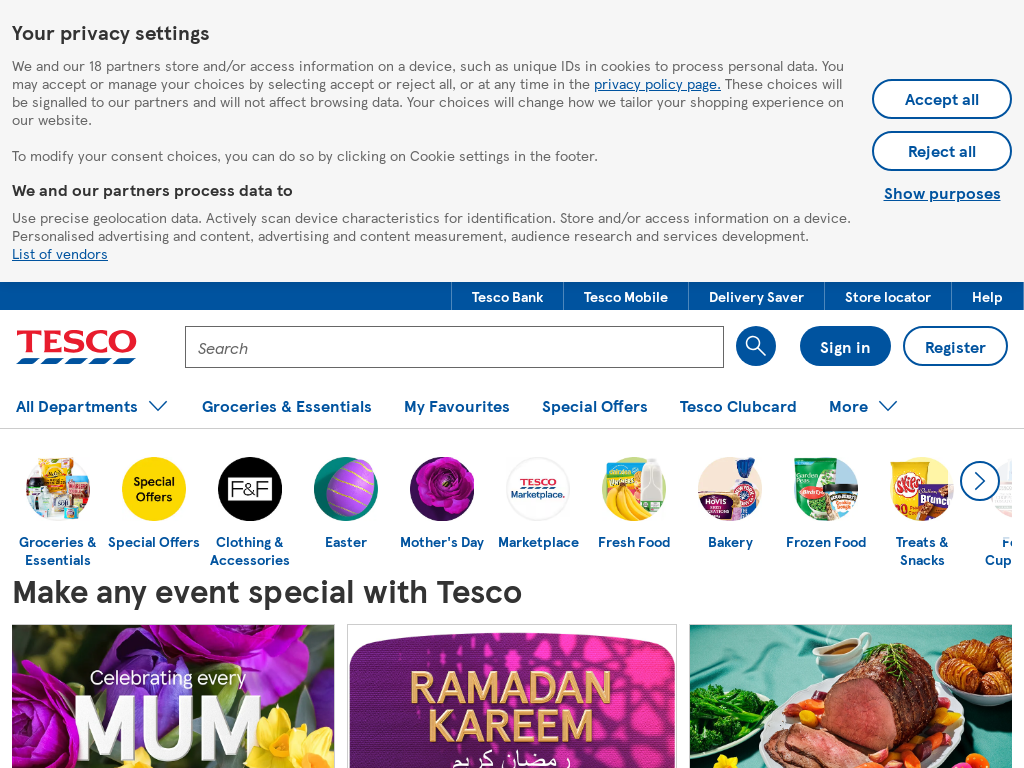

Retrieved page title: Tesco - Supermarkets | Online Groceries, Clubcard & Recipes - Tesco Groceries
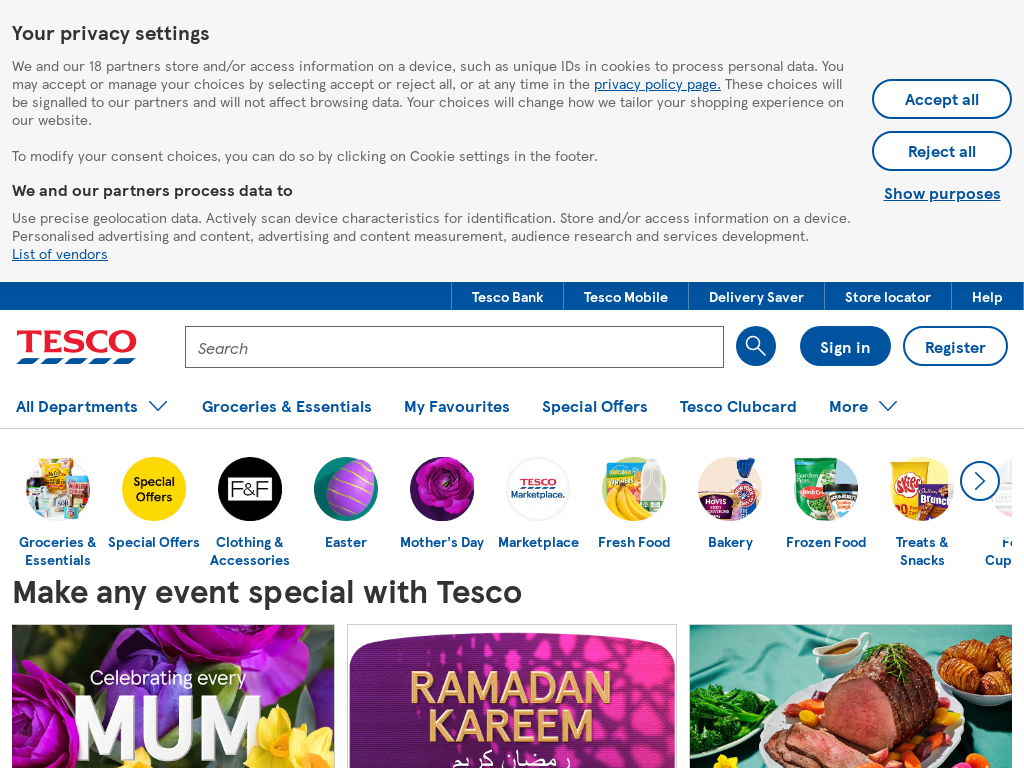

Page title verified and printed to console
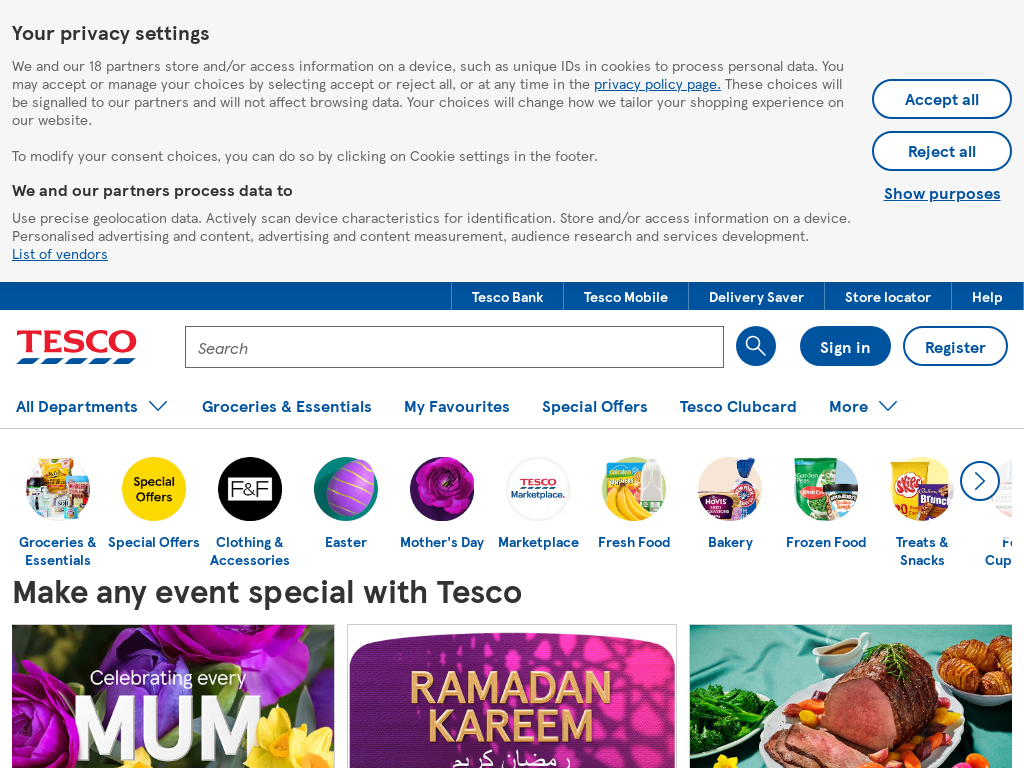

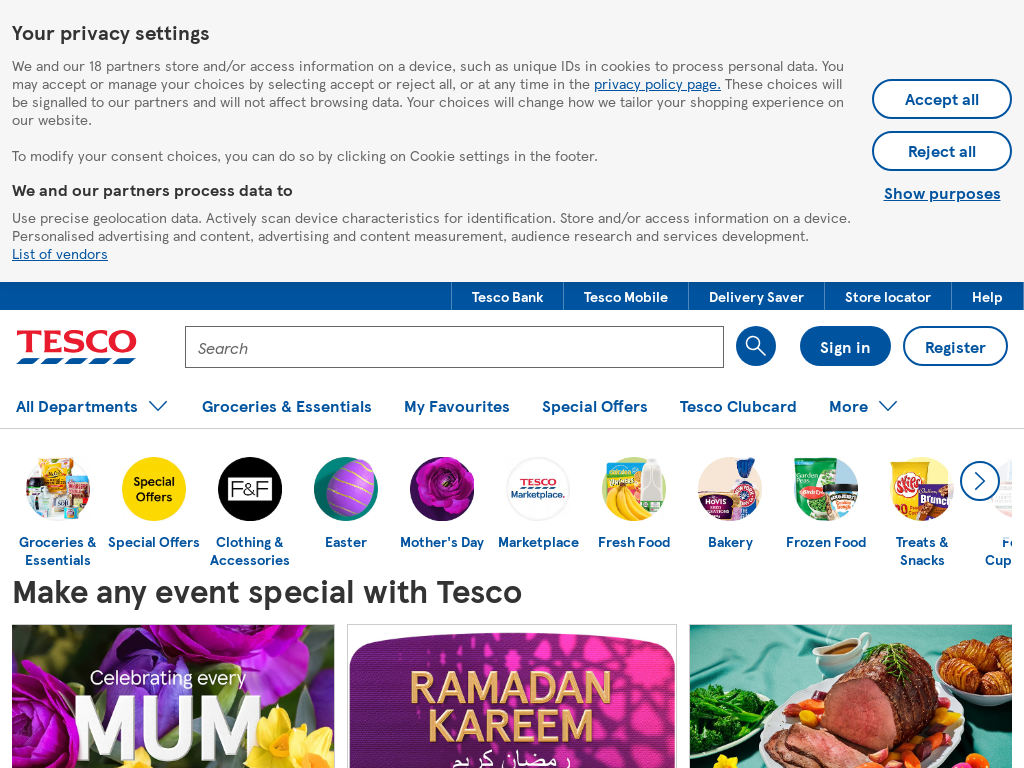